Tests that the "complete all" checkbox updates its state when individual items are completed or cleared

Starting URL: https://demo.playwright.dev/todomvc

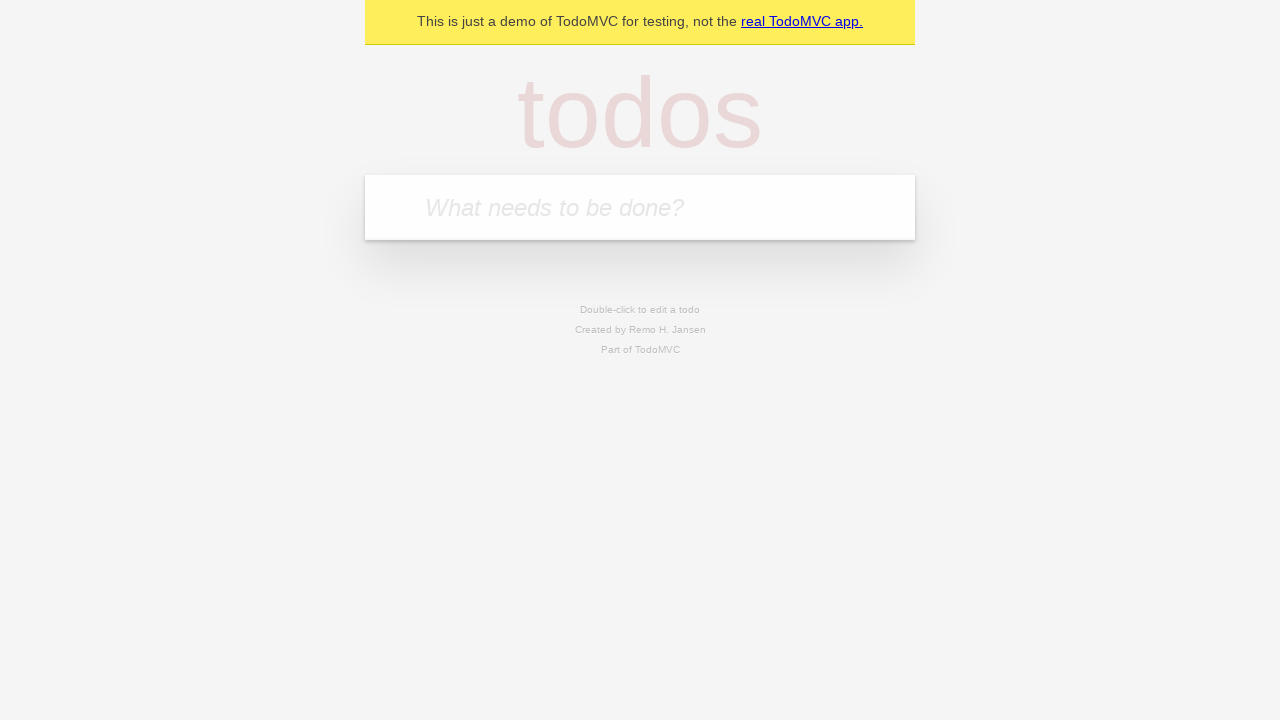

Filled todo input with 'buy some cheese' on internal:attr=[placeholder="What needs to be done?"i]
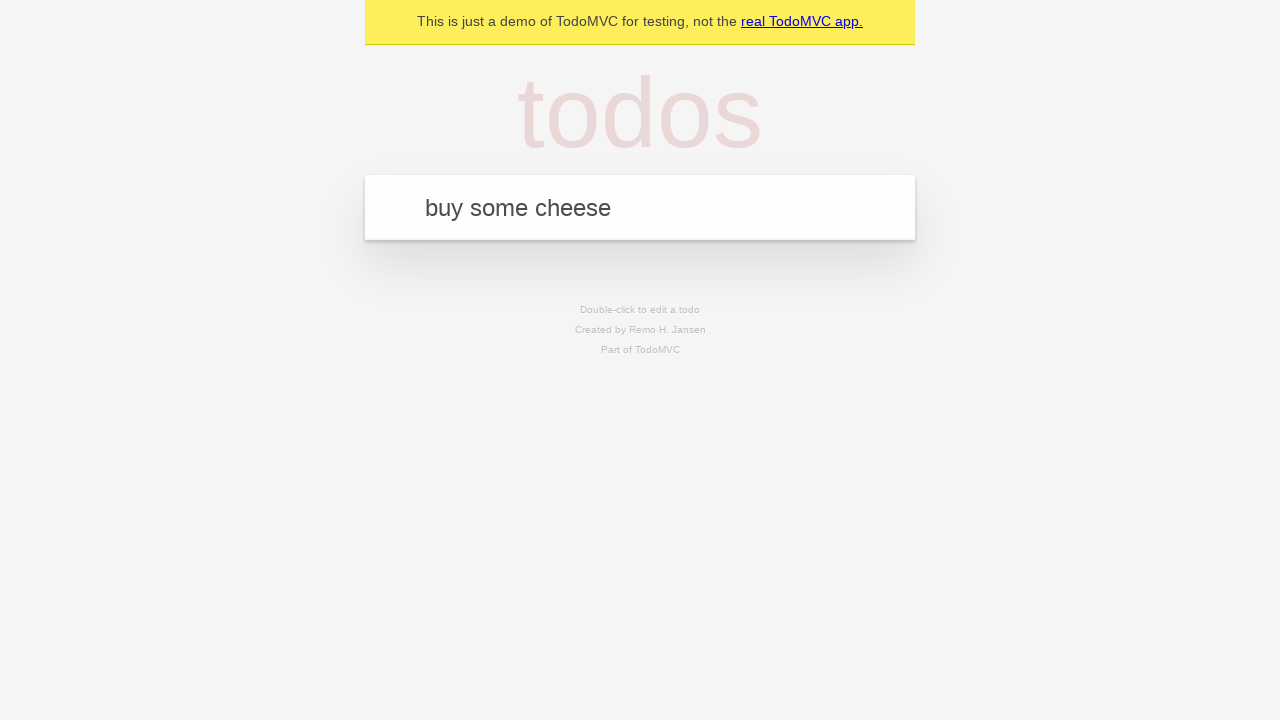

Pressed Enter to create first todo on internal:attr=[placeholder="What needs to be done?"i]
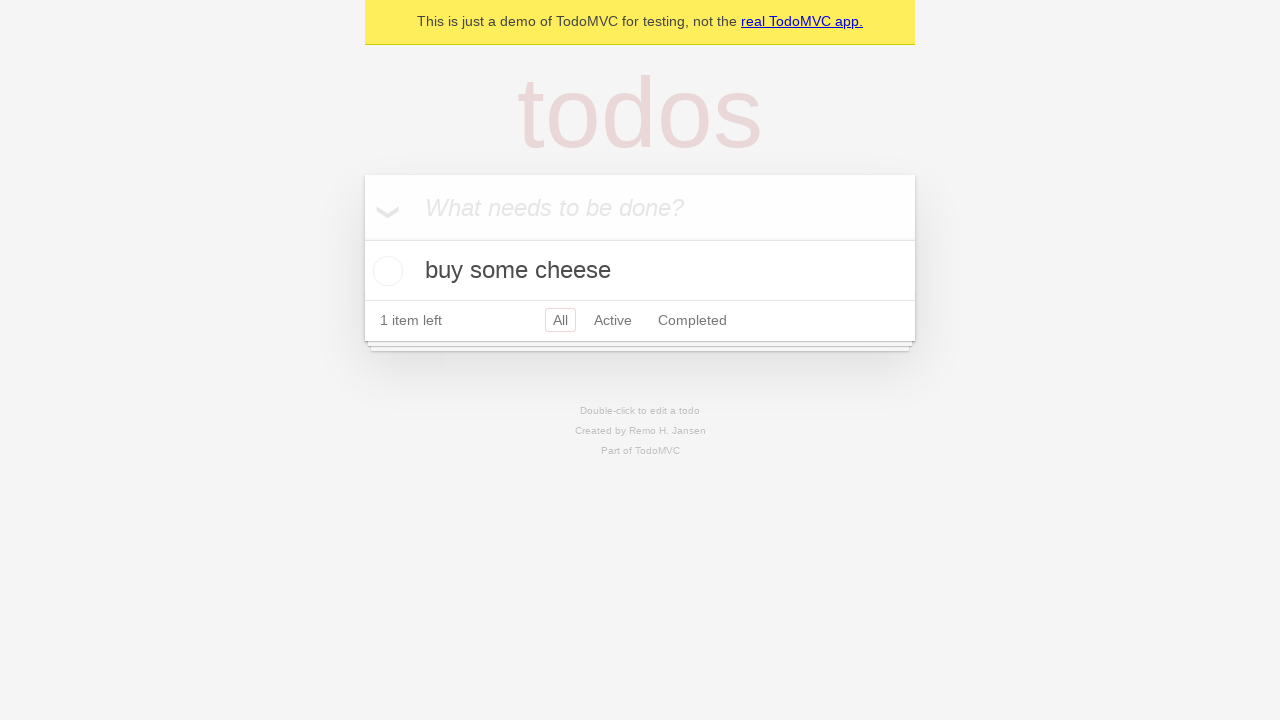

Filled todo input with 'feed the cat' on internal:attr=[placeholder="What needs to be done?"i]
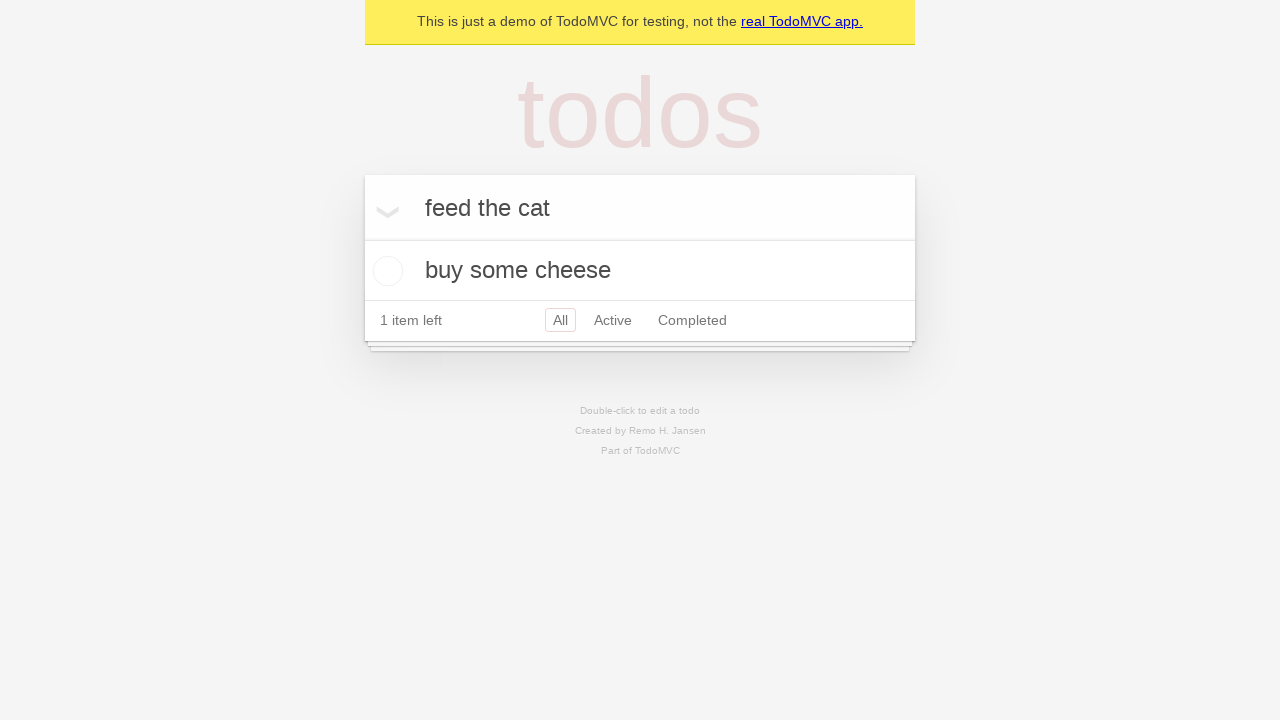

Pressed Enter to create second todo on internal:attr=[placeholder="What needs to be done?"i]
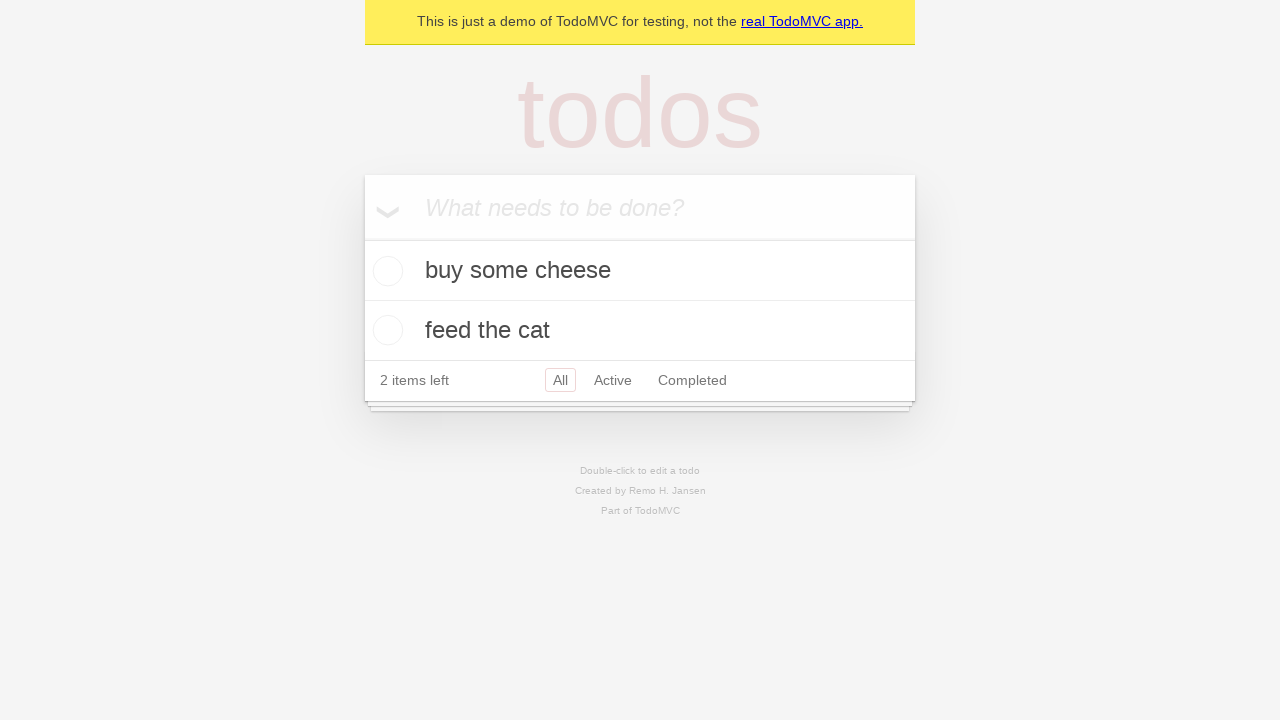

Filled todo input with 'book a doctors appointment' on internal:attr=[placeholder="What needs to be done?"i]
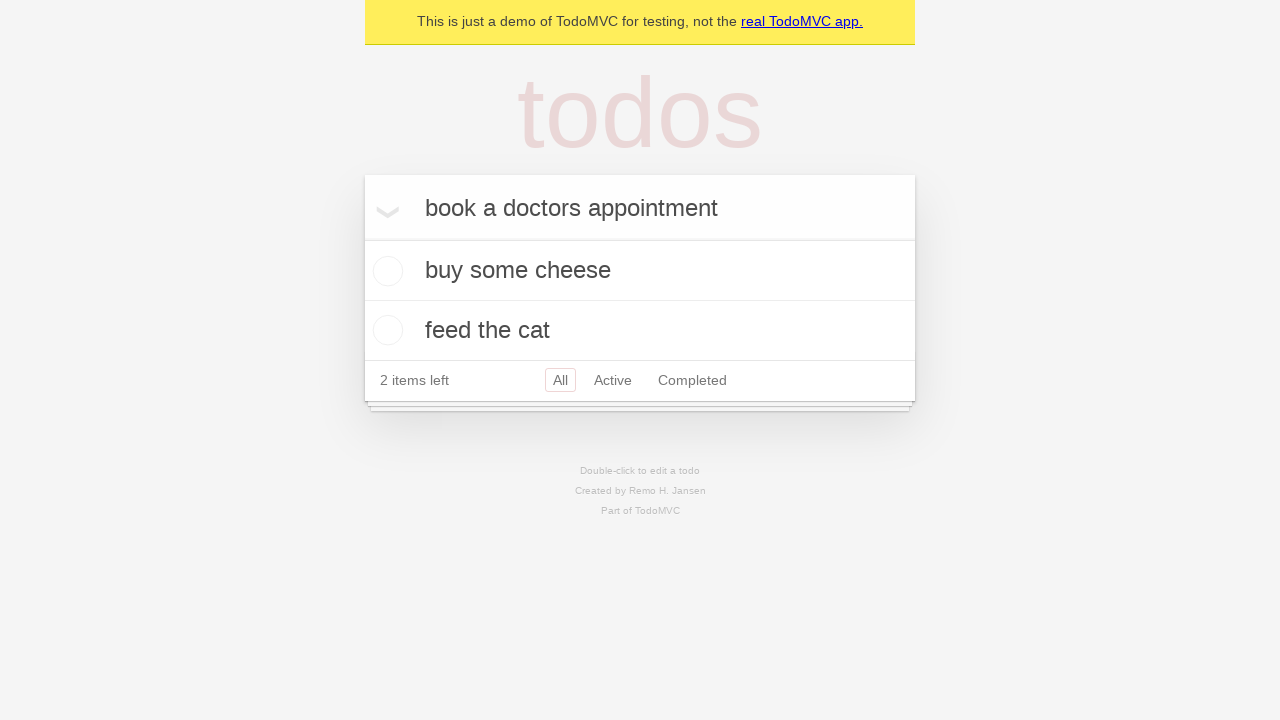

Pressed Enter to create third todo on internal:attr=[placeholder="What needs to be done?"i]
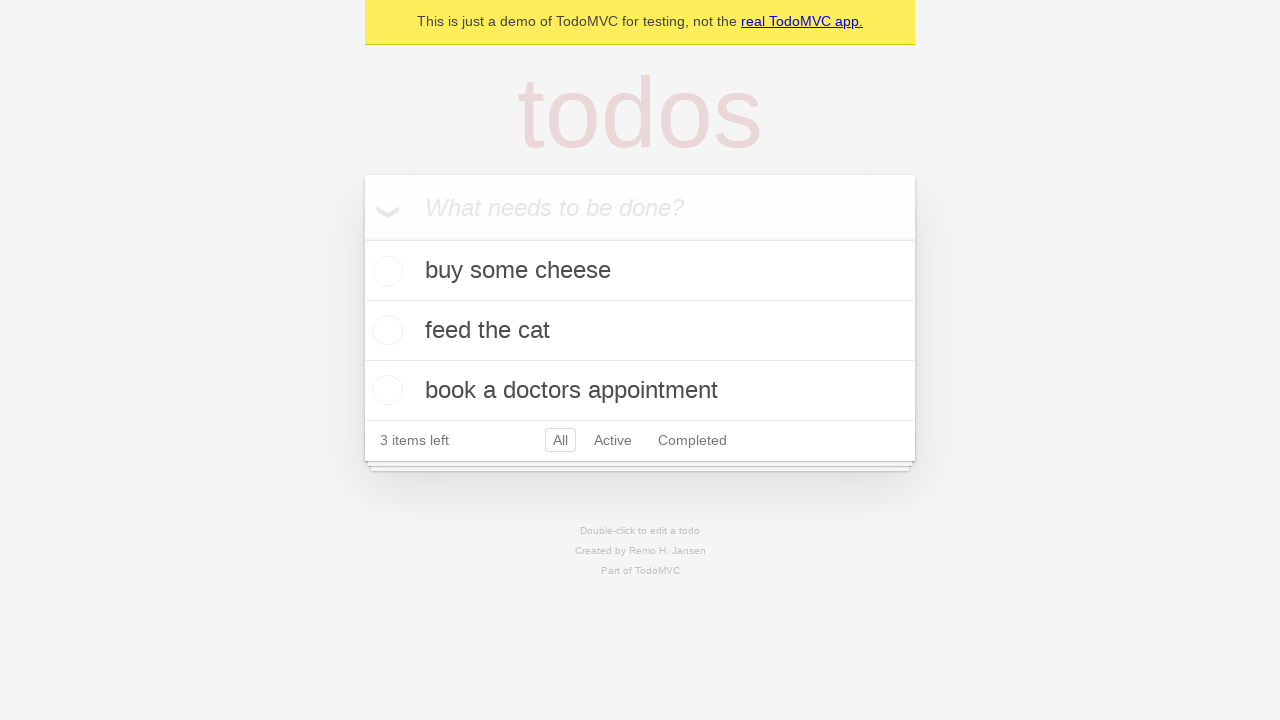

Checked 'Mark all as complete' checkbox to complete all todos at (362, 238) on internal:label="Mark all as complete"i
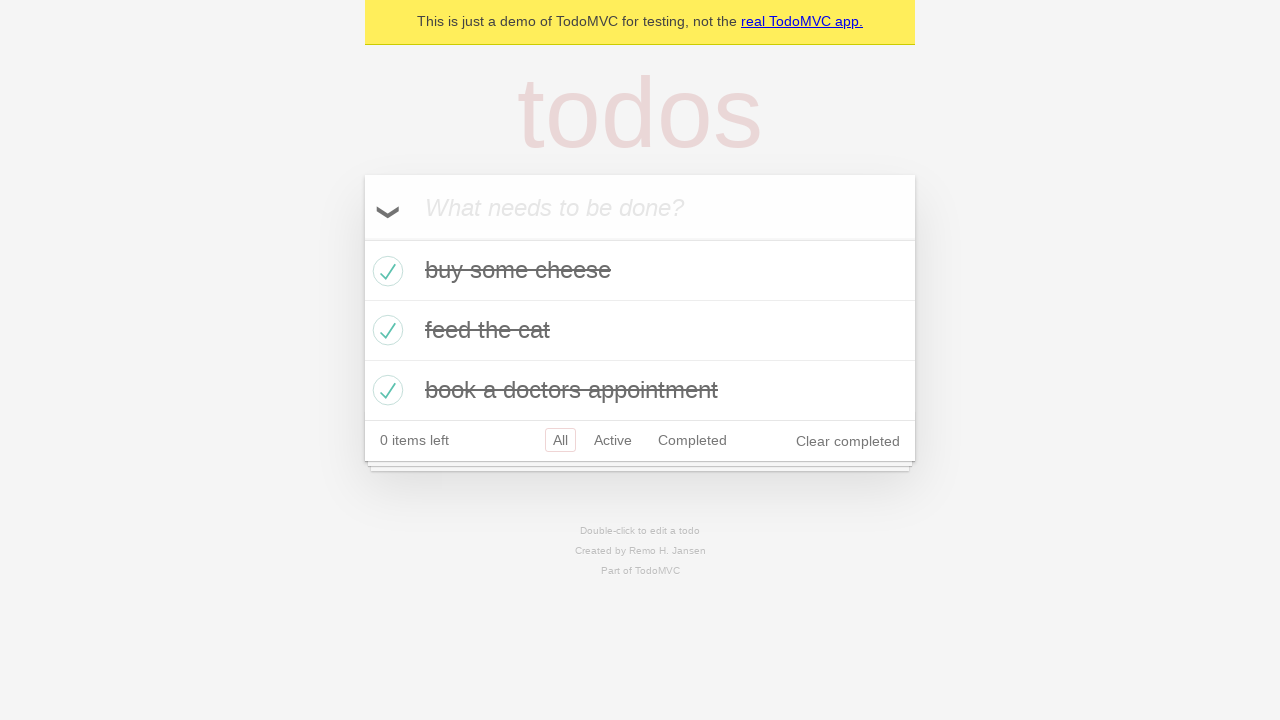

Unchecked first todo checkbox, updating complete all state at (385, 271) on internal:testid=[data-testid="todo-item"s] >> nth=0 >> internal:role=checkbox
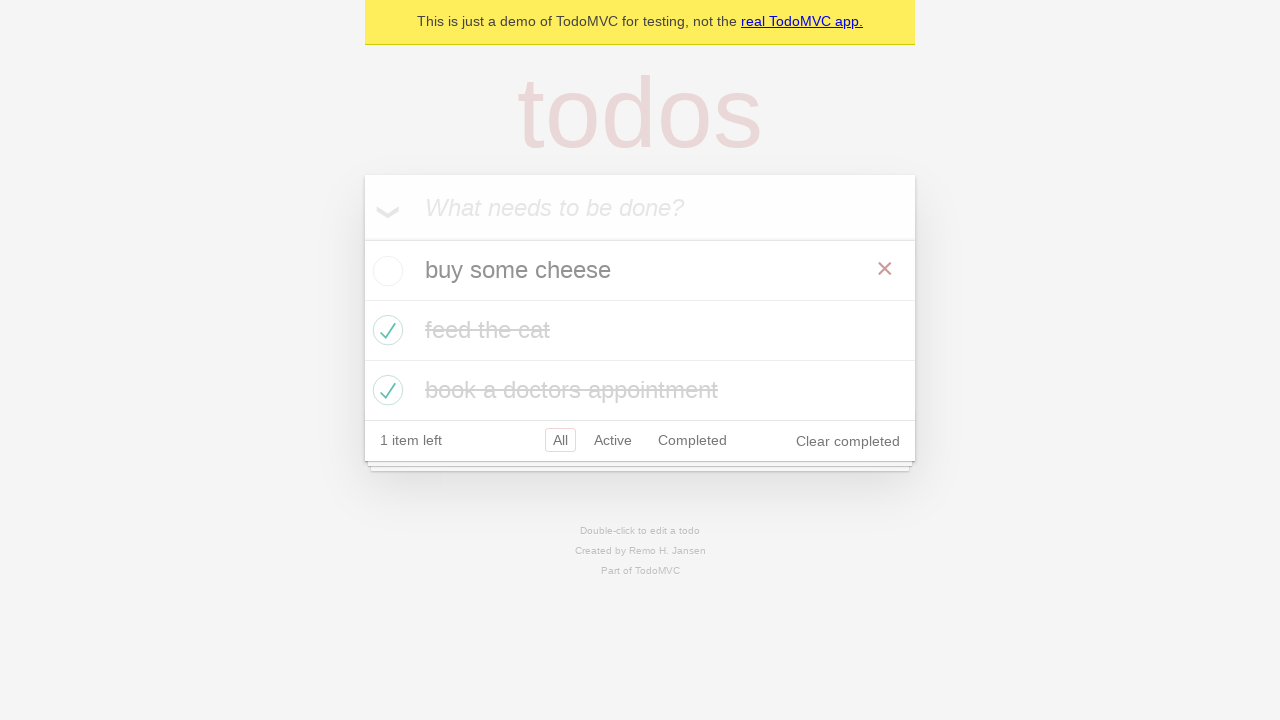

Checked first todo checkbox again, restoring complete all state at (385, 271) on internal:testid=[data-testid="todo-item"s] >> nth=0 >> internal:role=checkbox
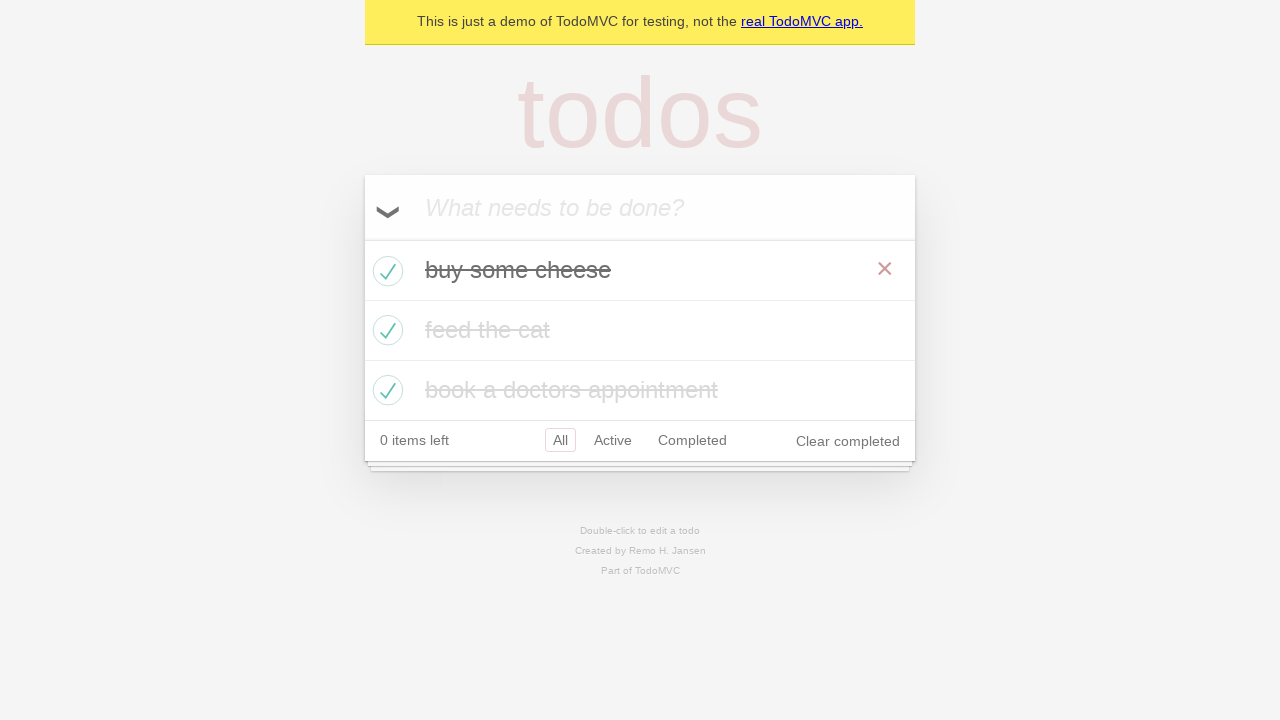

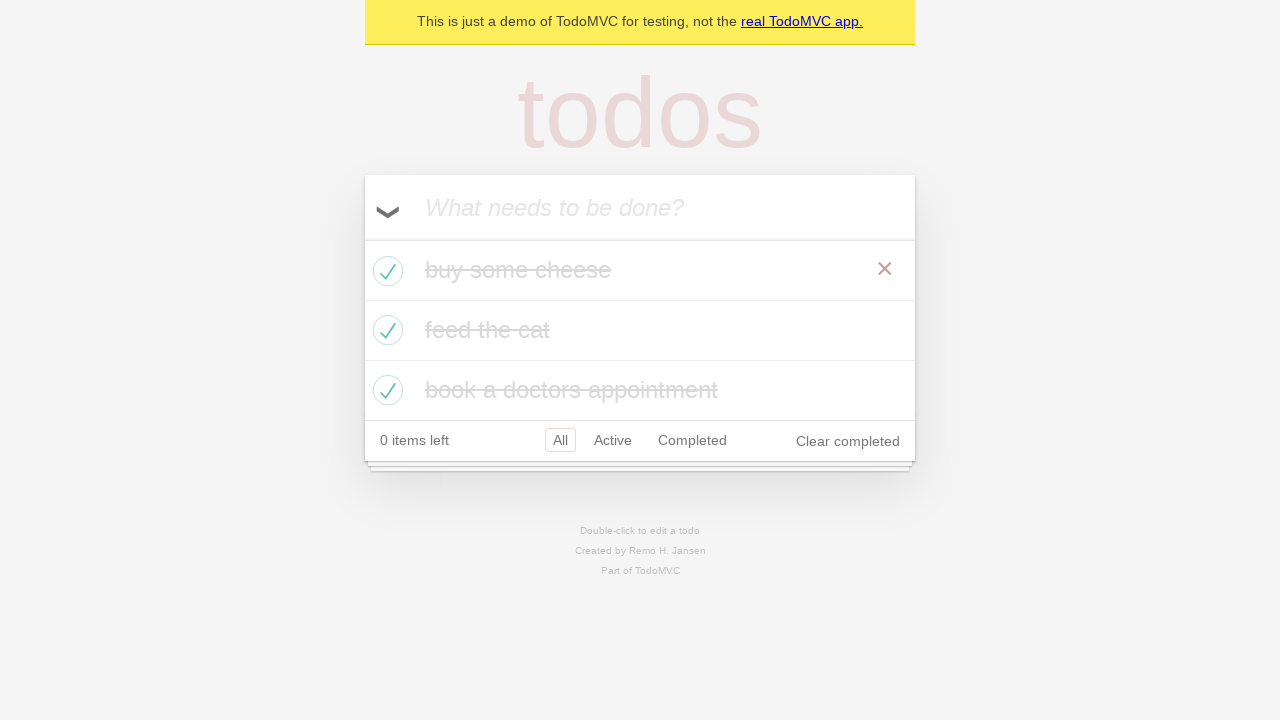